Tests the Python.org search functionality by entering a search query "pycon" and submitting the form, then verifying results are found

Starting URL: http://www.python.org

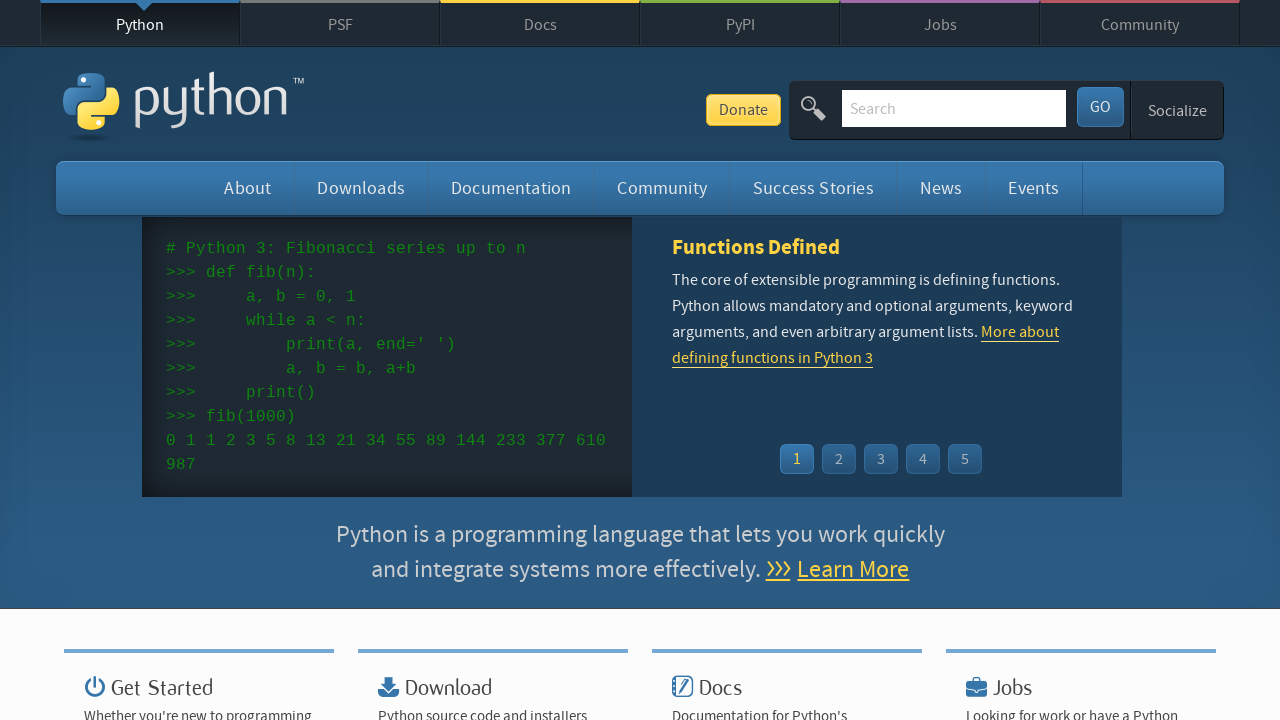

Verified 'Python' is in page title
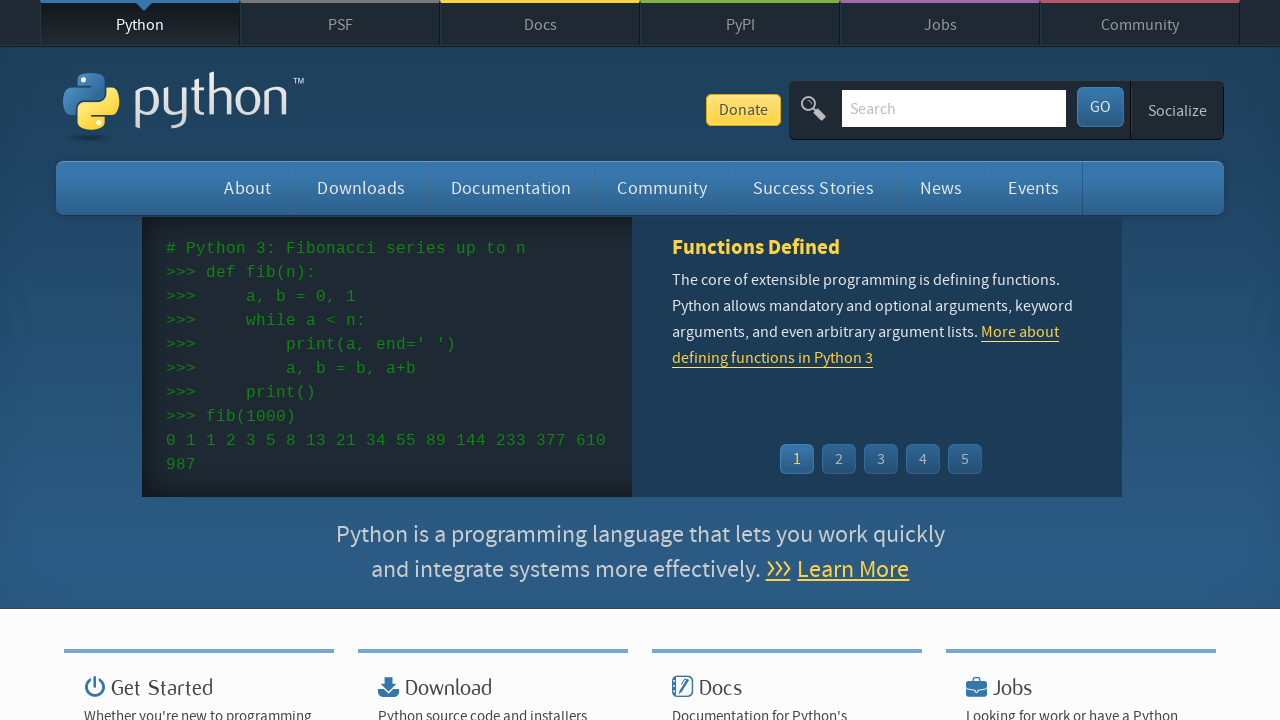

Located search input field
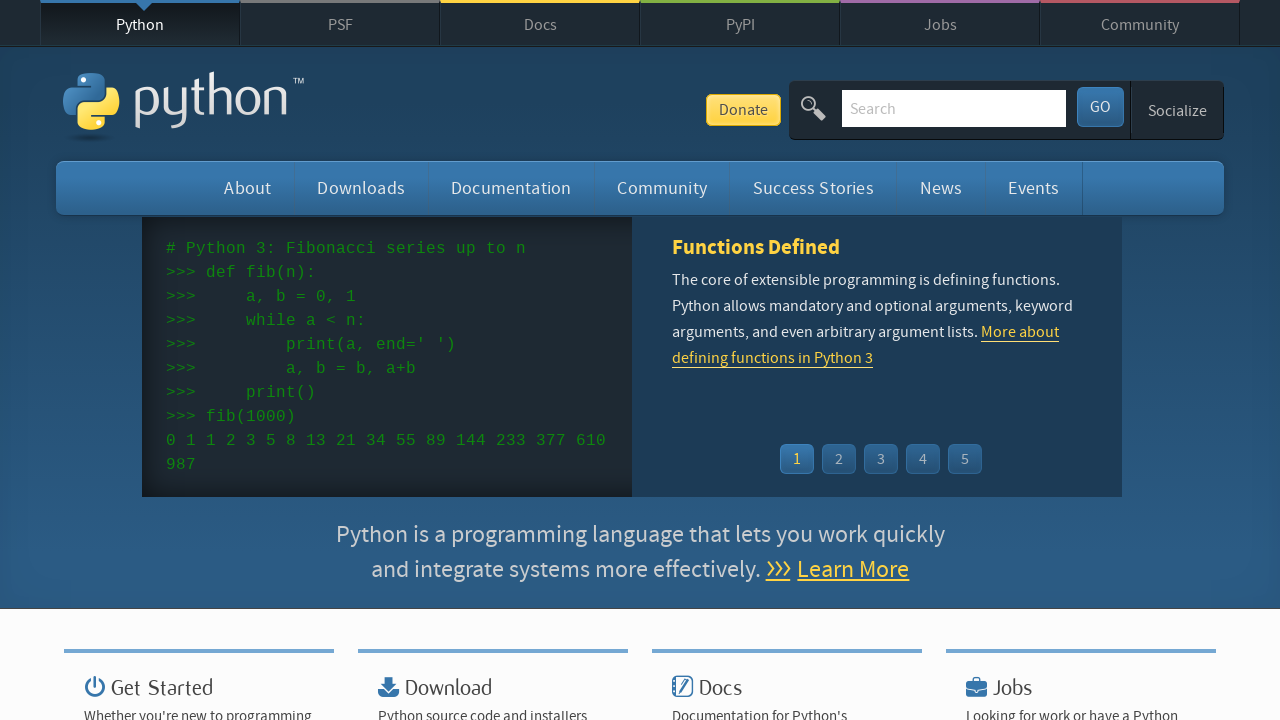

Cleared search input field on input[name='q']
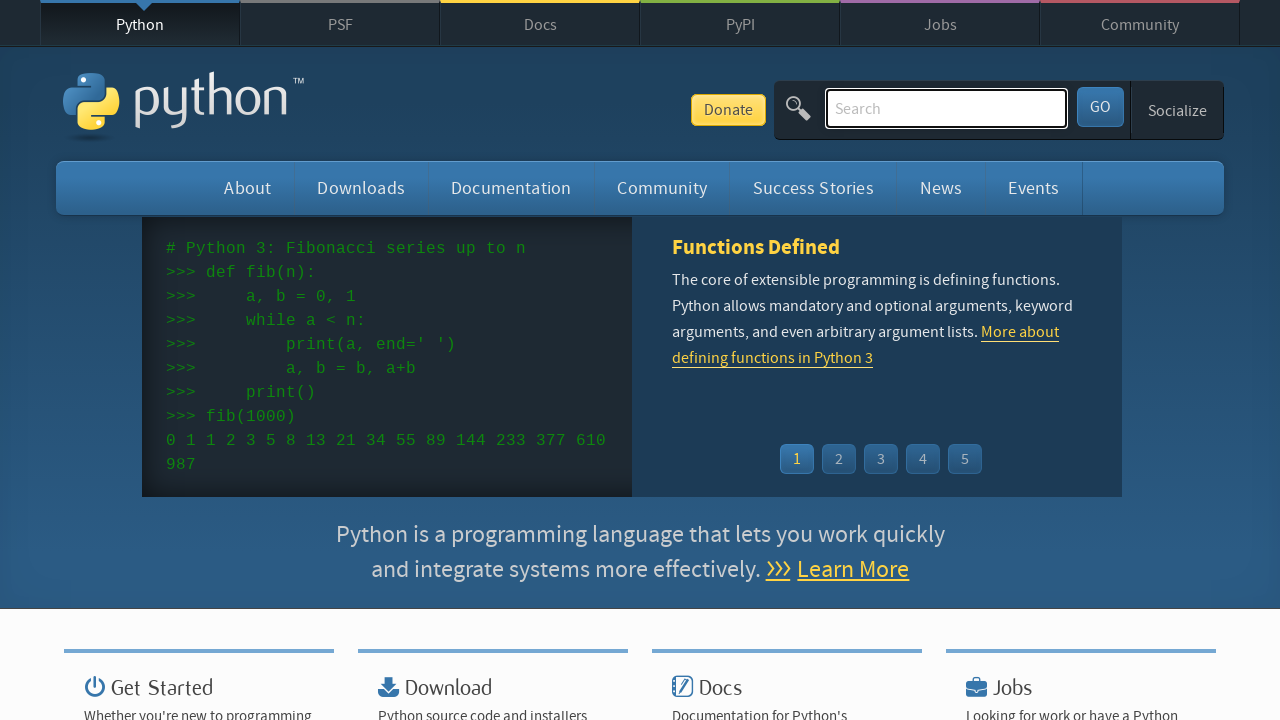

Filled search input with 'pycon' on input[name='q']
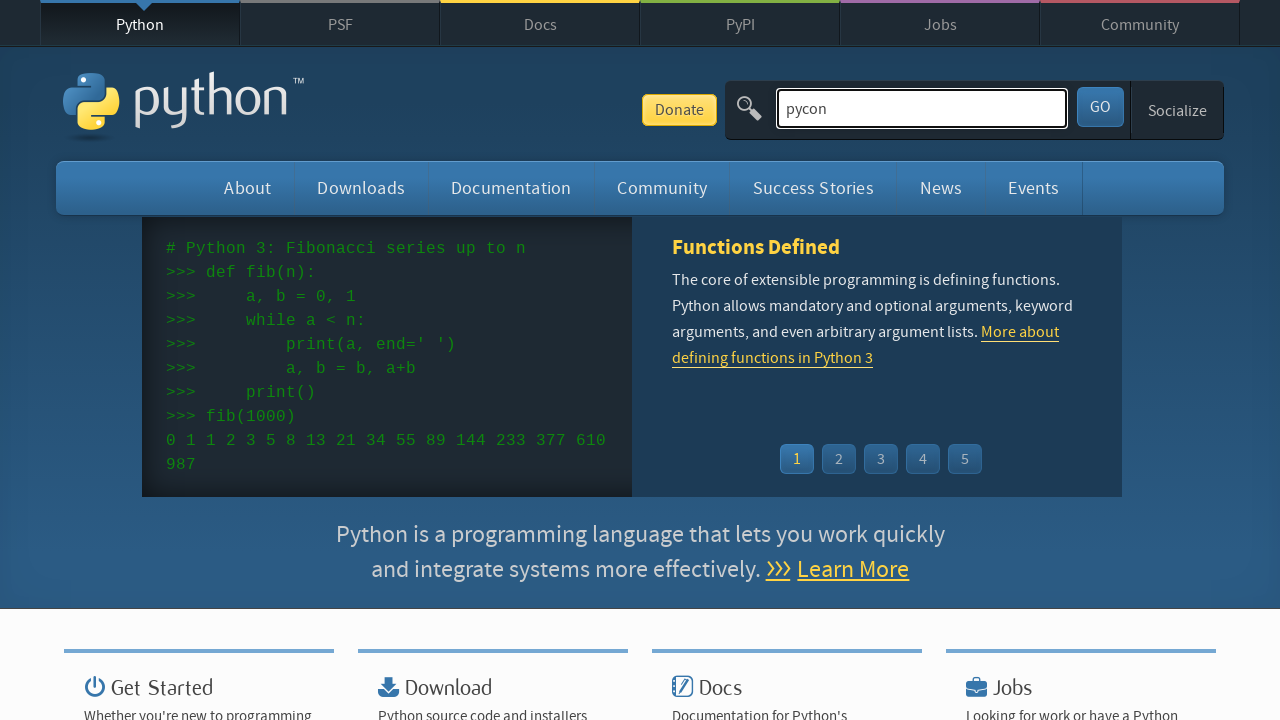

Pressed Enter to submit search query on input[name='q']
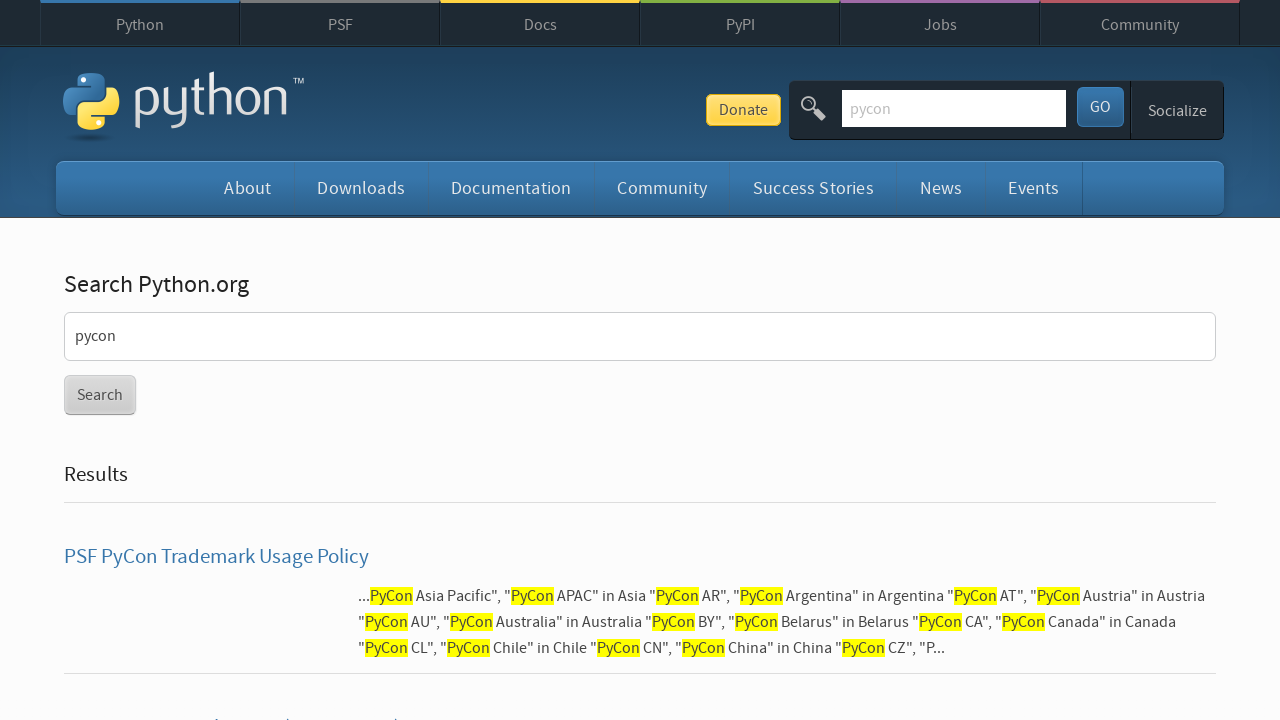

Waited for page to load with domcontentloaded state
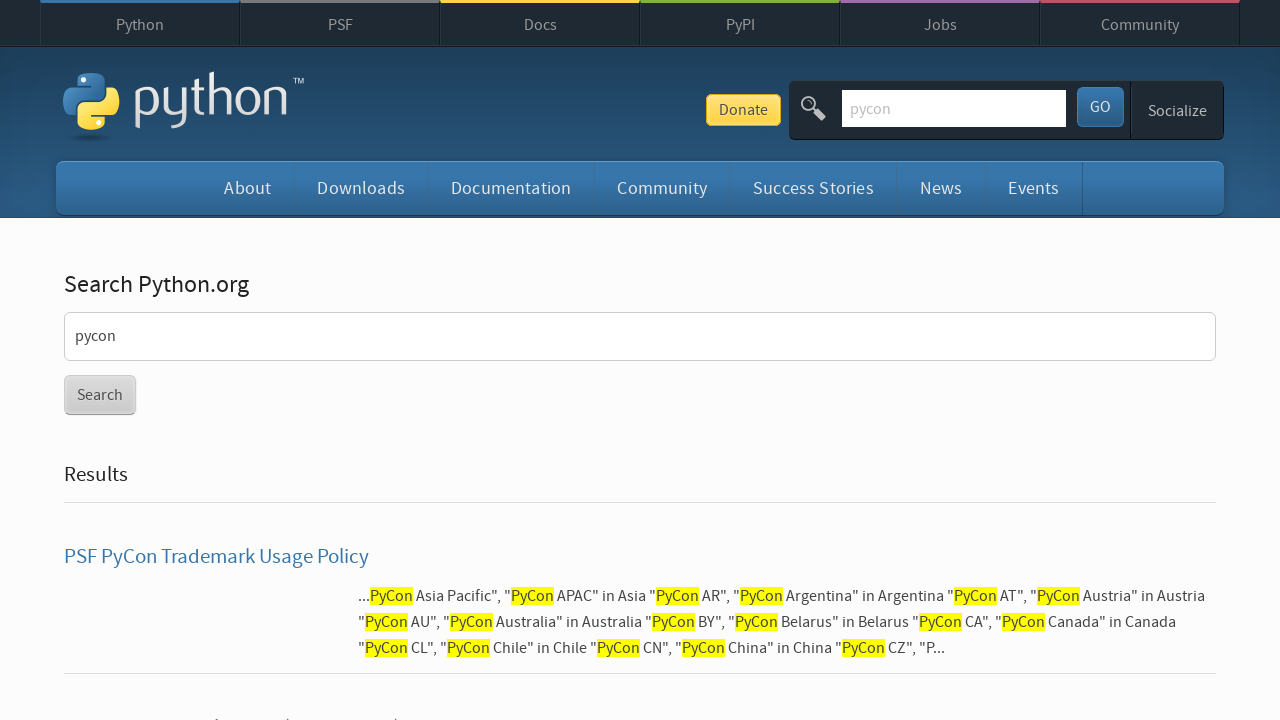

Verified search results were found for 'pycon'
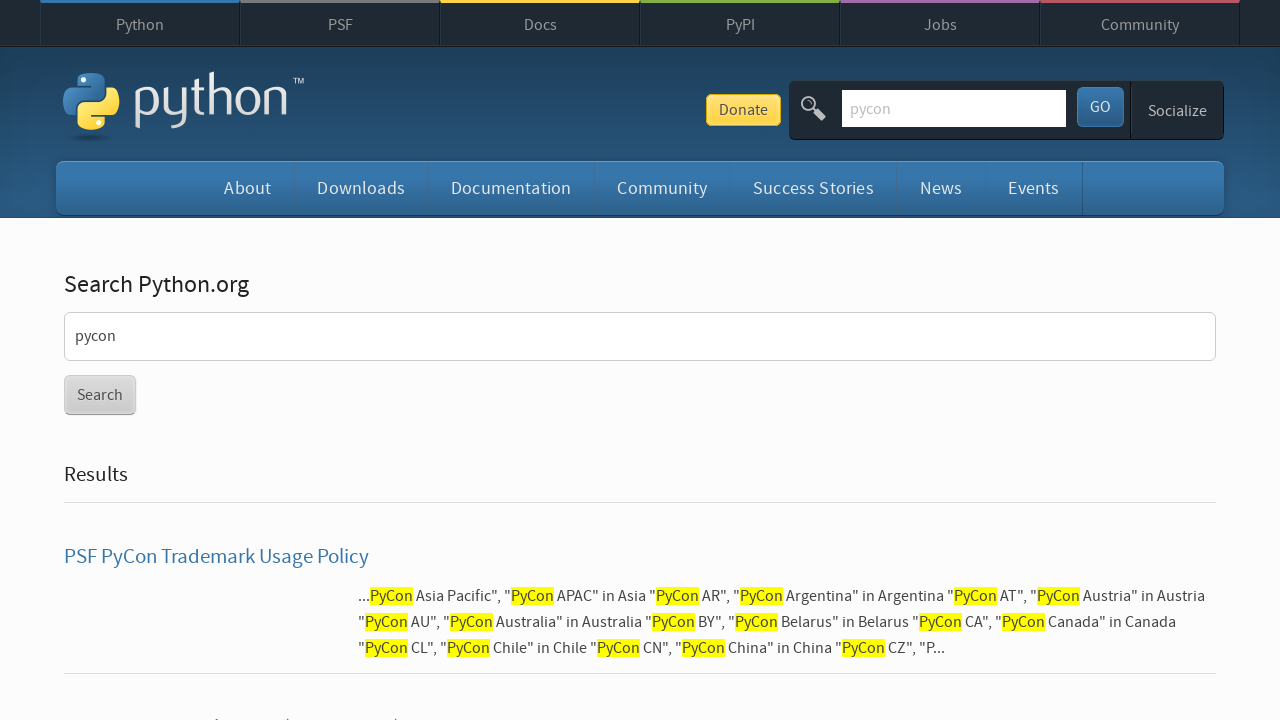

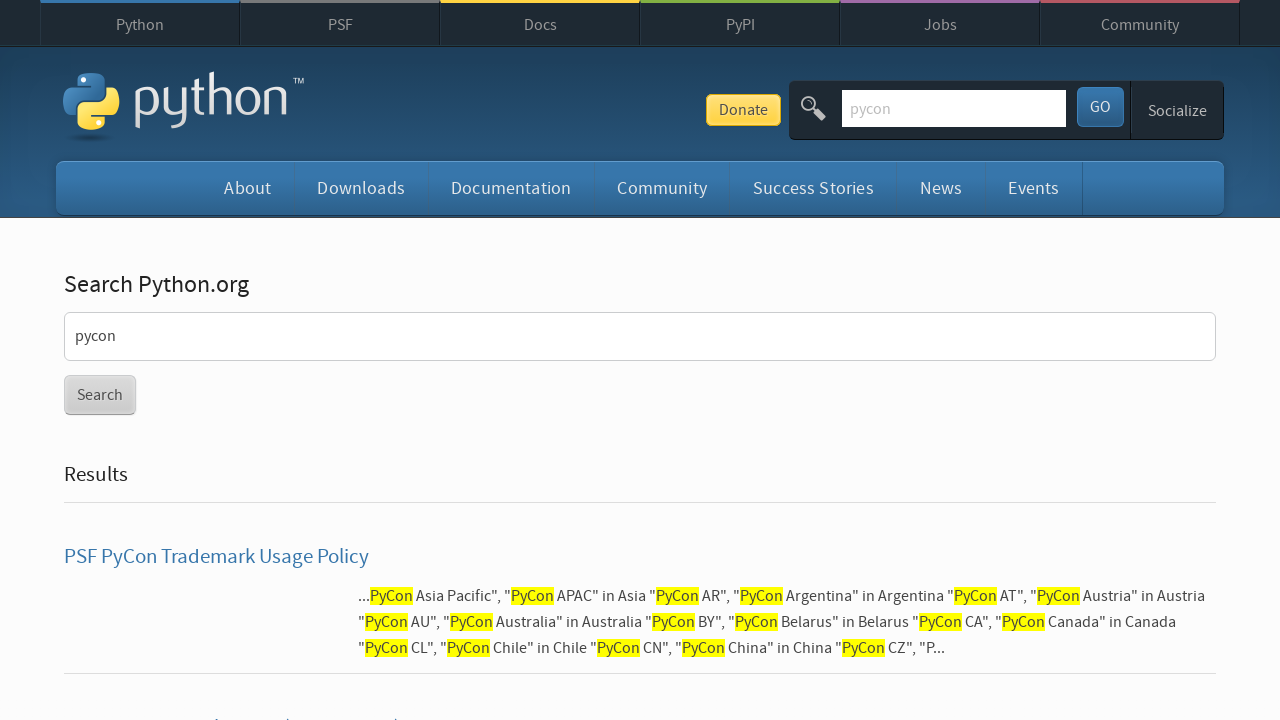